Tests JavaScript alert handling by filling a name, triggering an alert, and accepting it

Starting URL: https://rahulshettyacademy.com/AutomationPractice/

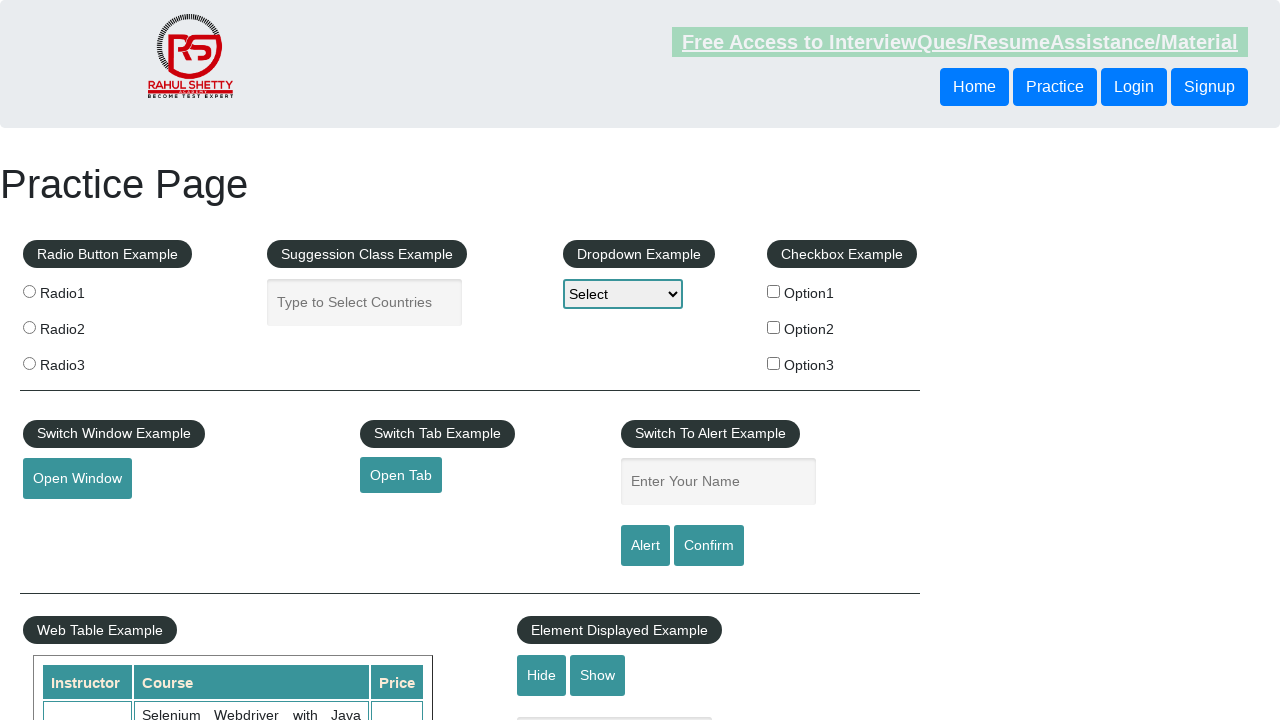

Filled name field with 'John' on #name
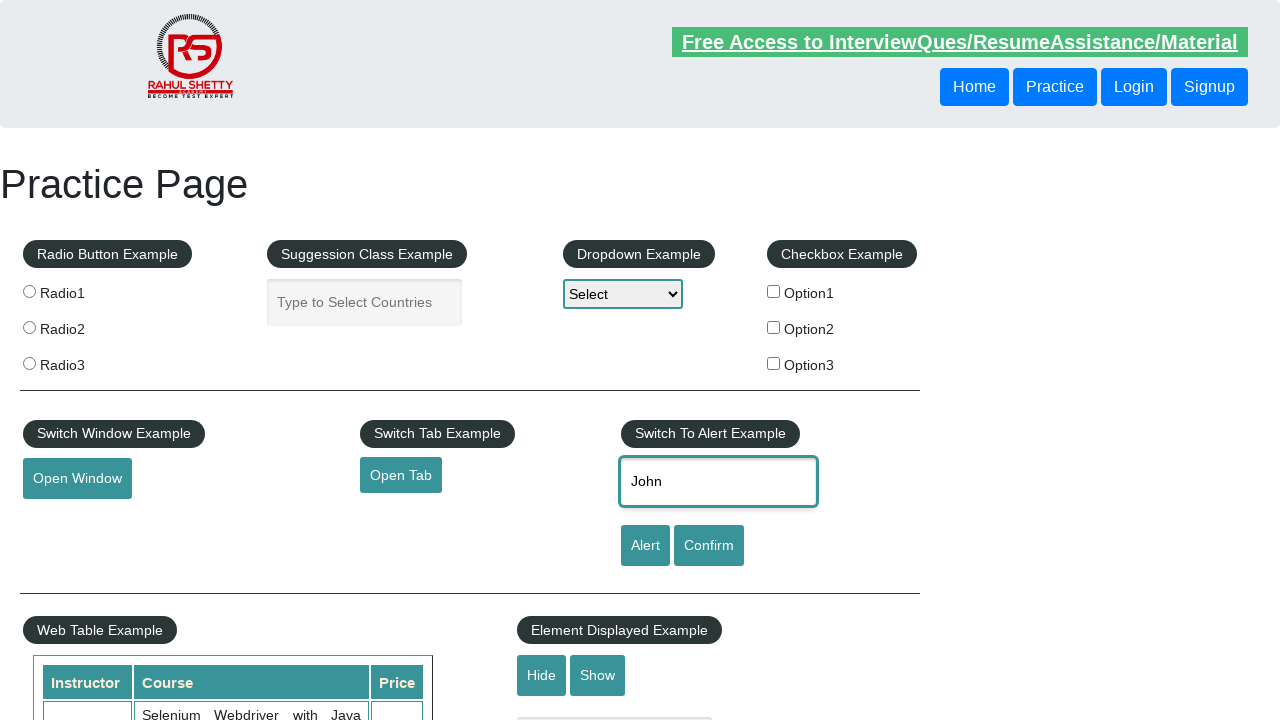

Set up dialog handler to accept alerts
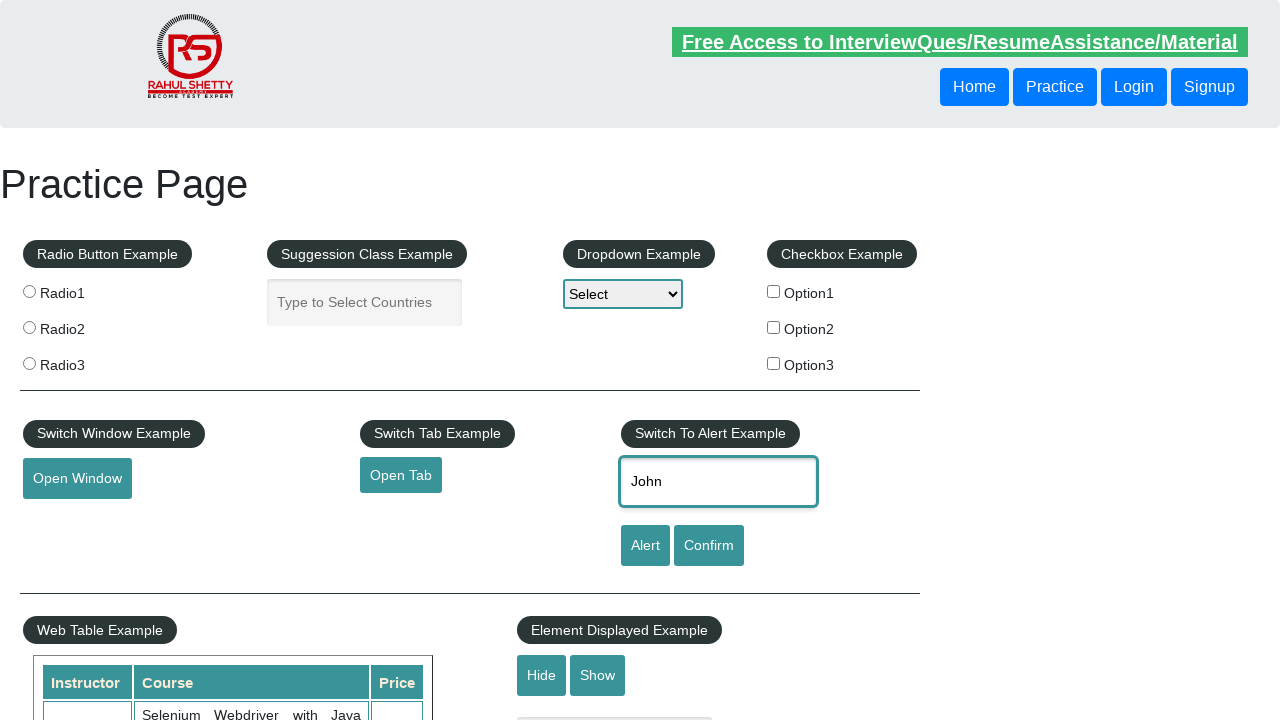

Clicked alert button to trigger JavaScript alert at (645, 546) on #alertbtn
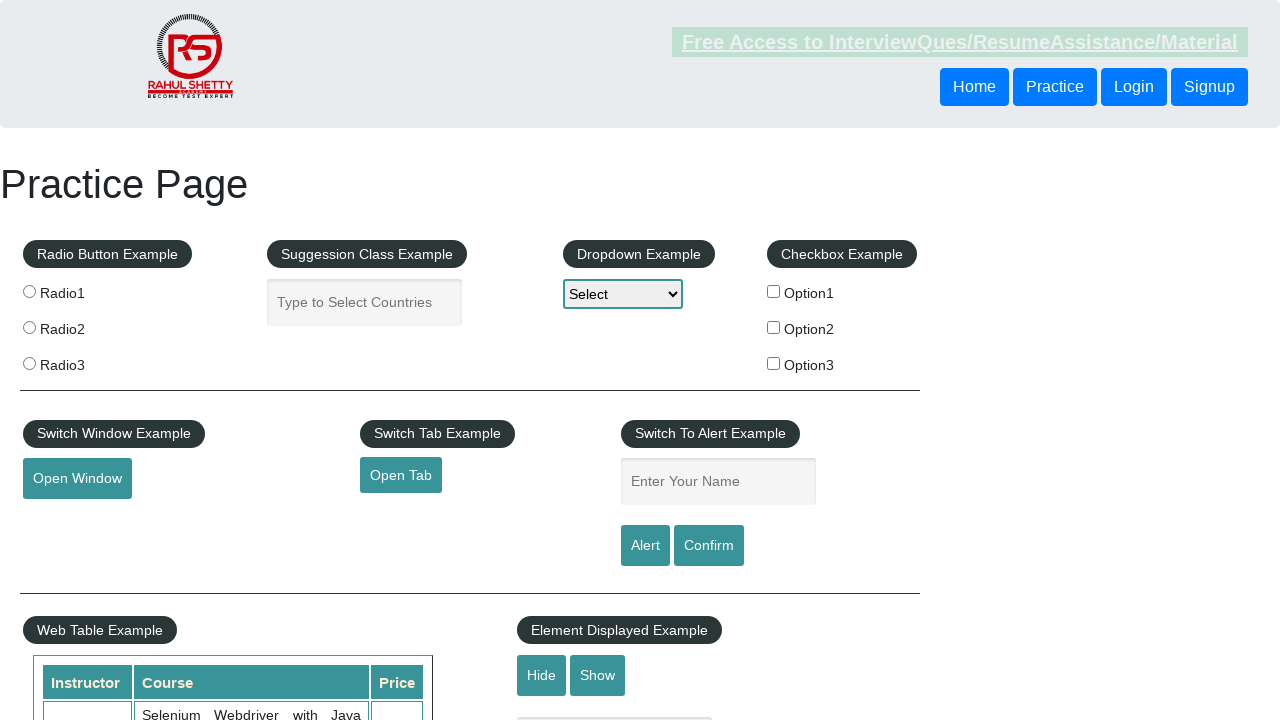

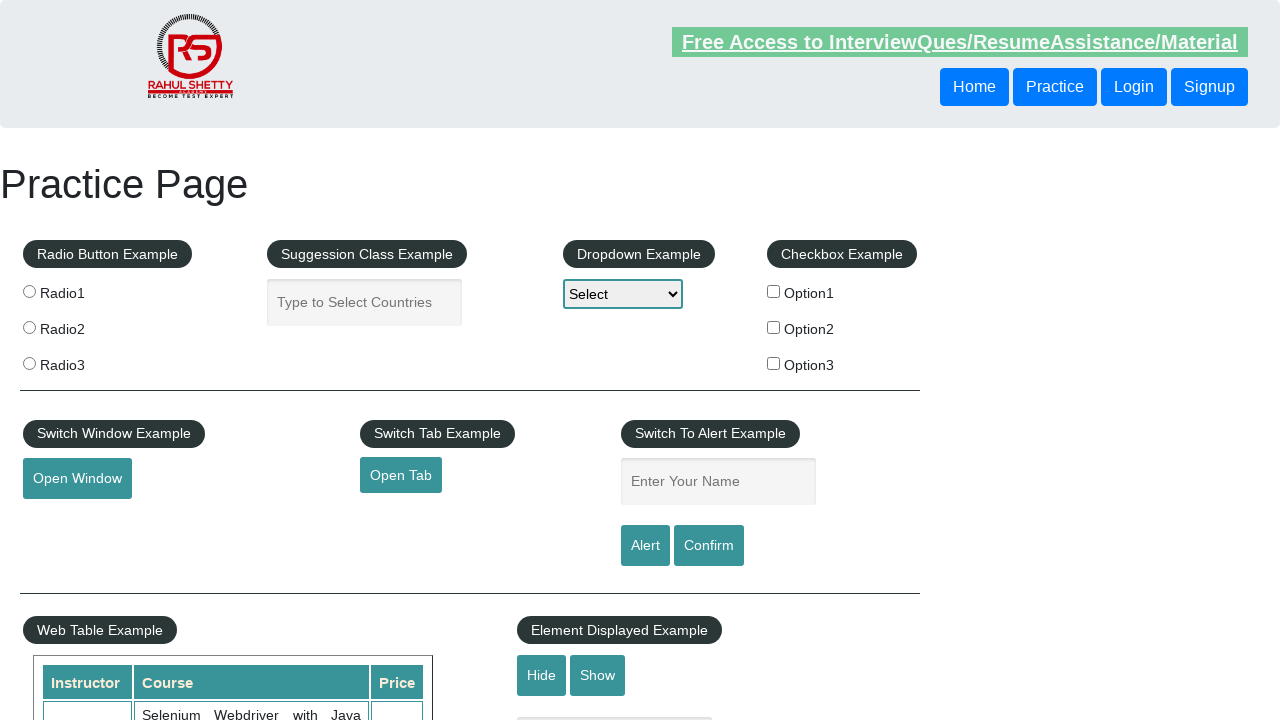